Tests dynamic page loading by clicking a Start button, waiting for a loading bar to disappear, and verifying that "Hello World!" text appears after the dynamic content loads.

Starting URL: http://the-internet.herokuapp.com/dynamic_loading/2

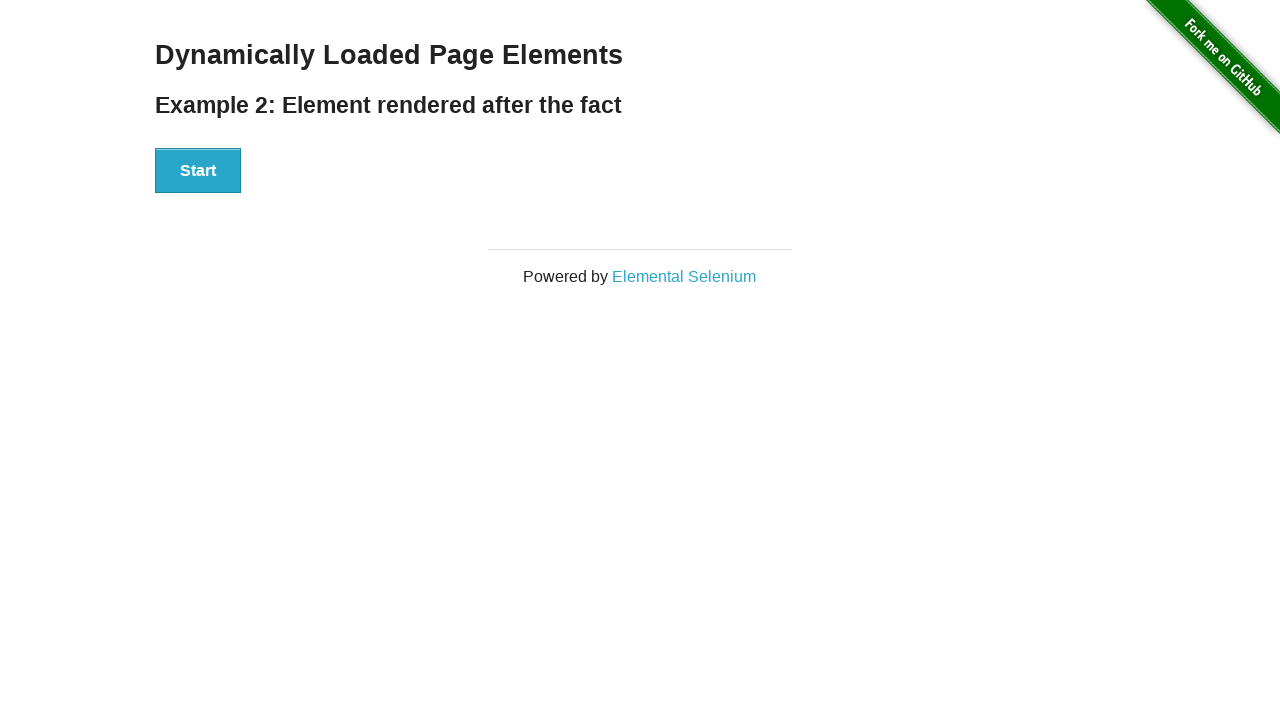

Clicked Start button to trigger dynamic loading at (198, 171) on #start button
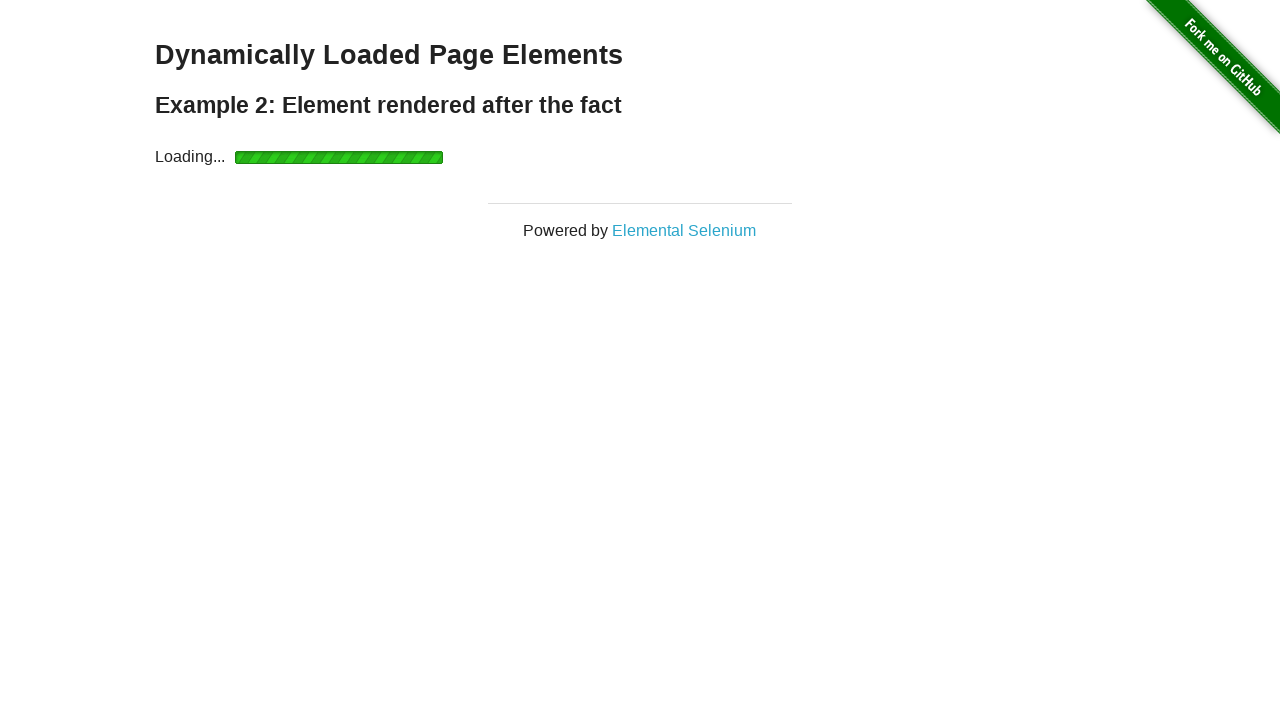

Waited for loading bar to disappear and finish element to become visible
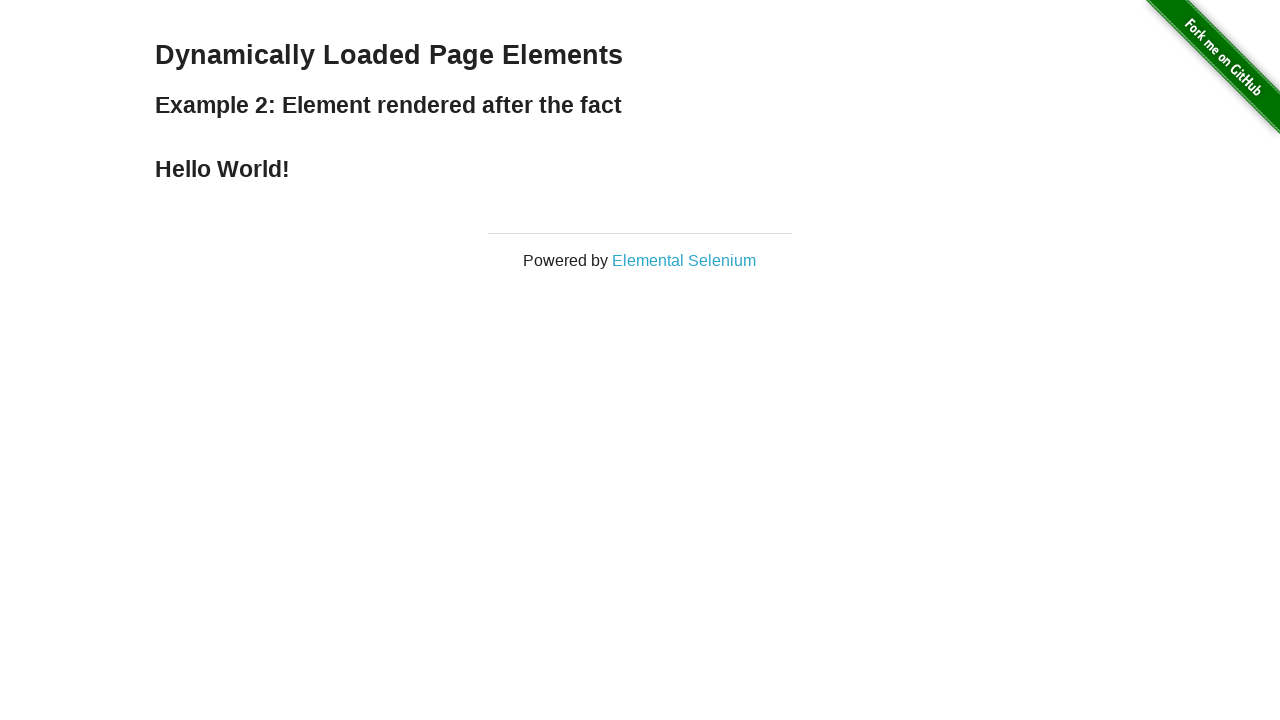

Verified that 'Hello World!' text appears after dynamic content loaded
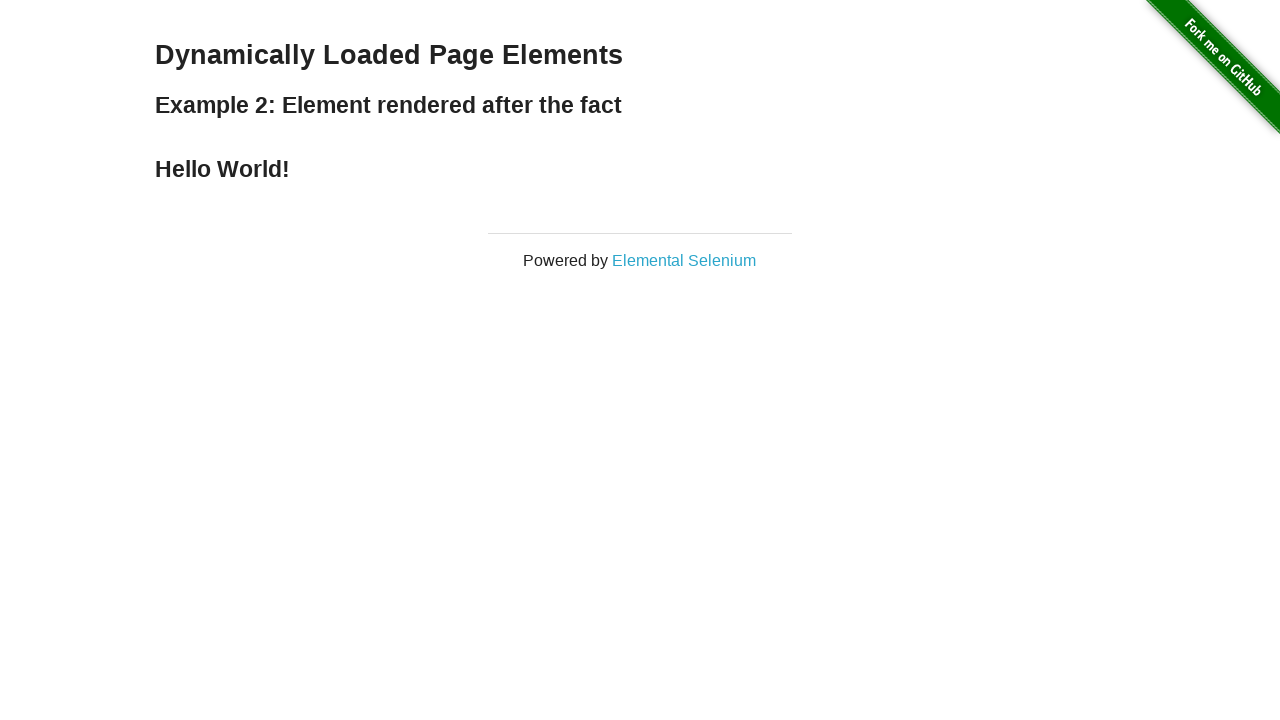

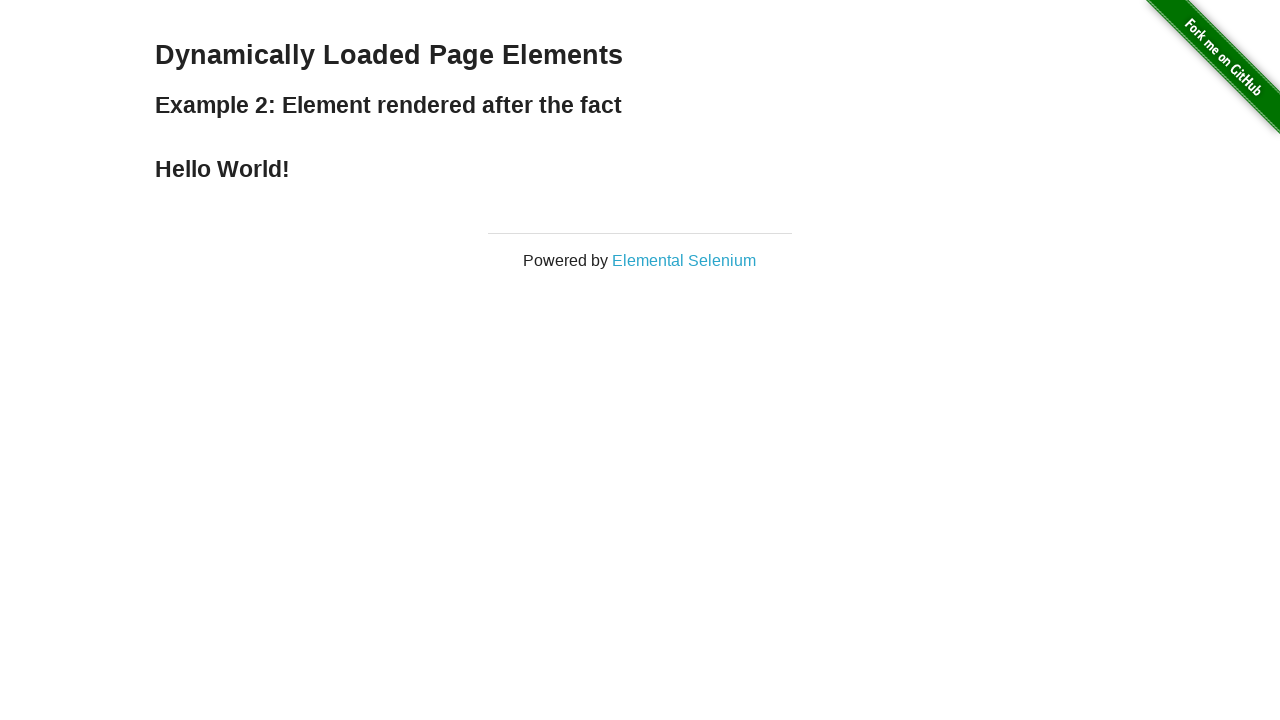